Tests the blog application signup functionality by filling in username, email, and password fields, submitting the form, and verifying a success banner appears with the expected welcome message.

Starting URL: https://selenium-blog.herokuapp.com/signup

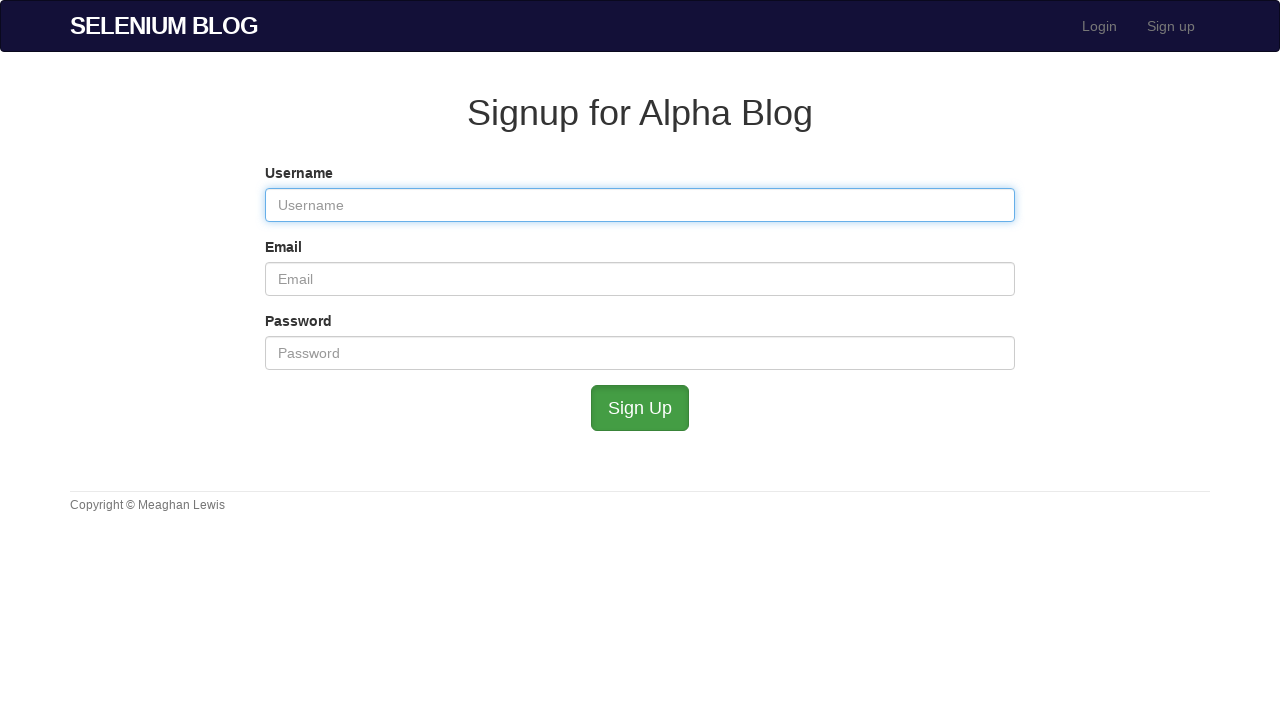

Filled username field with 'user 1772395726' on #user_username
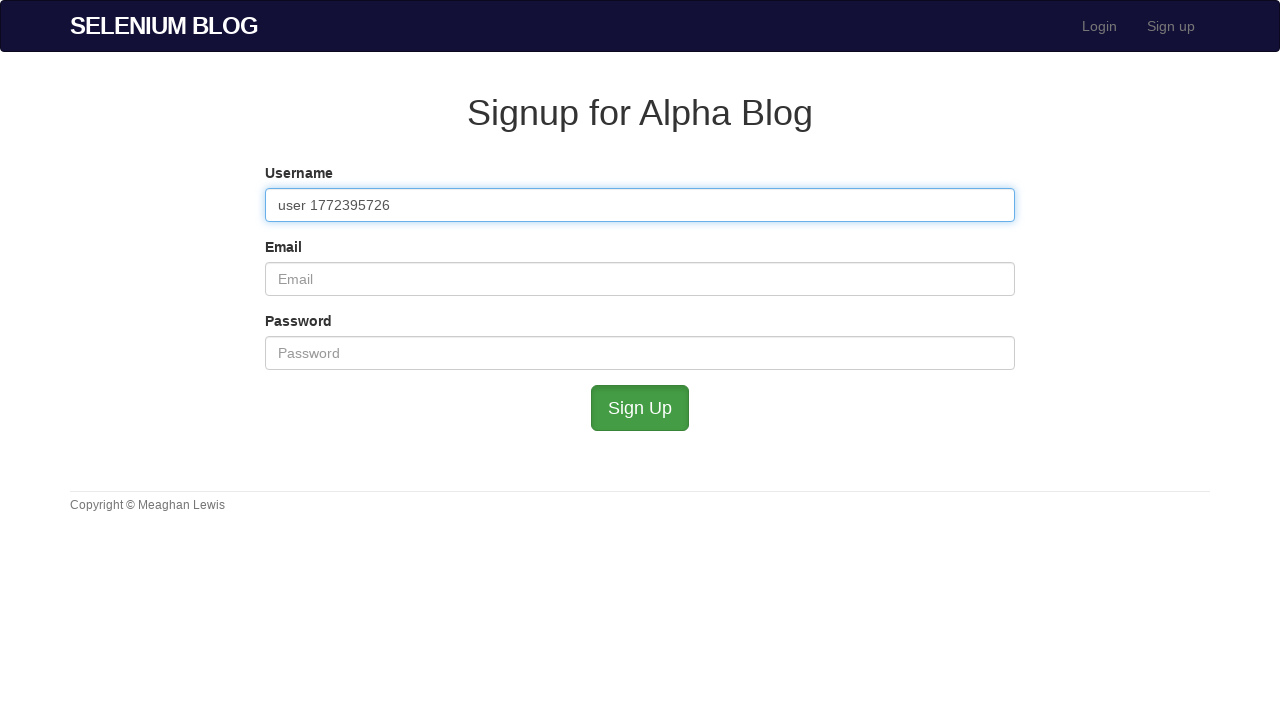

Filled email field with 'user1772395726@test.com' on #user_email
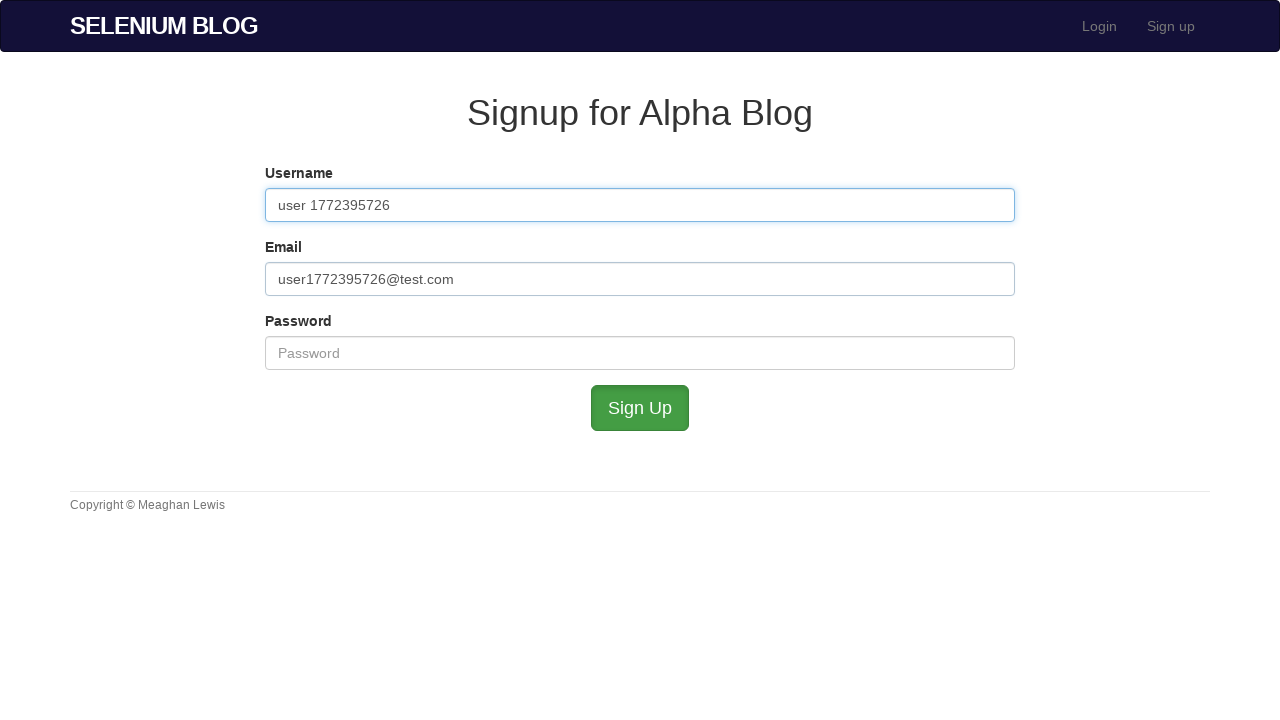

Filled password field on #user_password
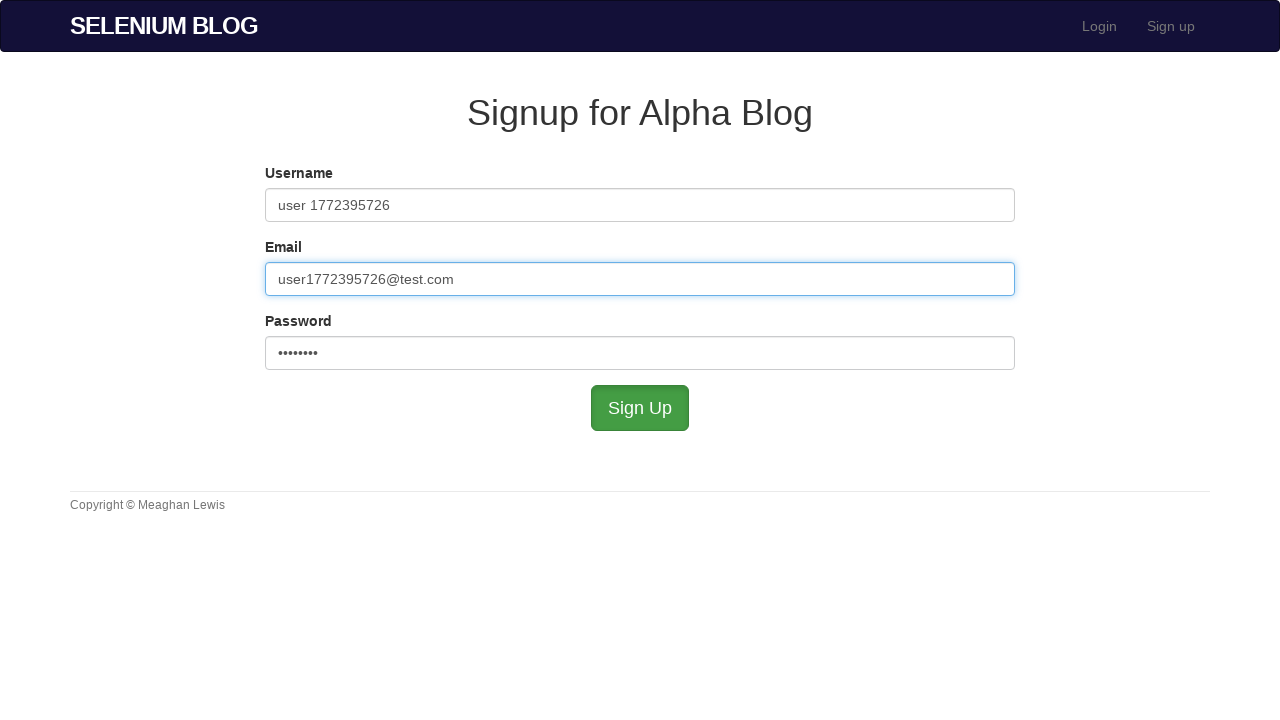

Clicked submit button to complete signup at (640, 408) on #submit
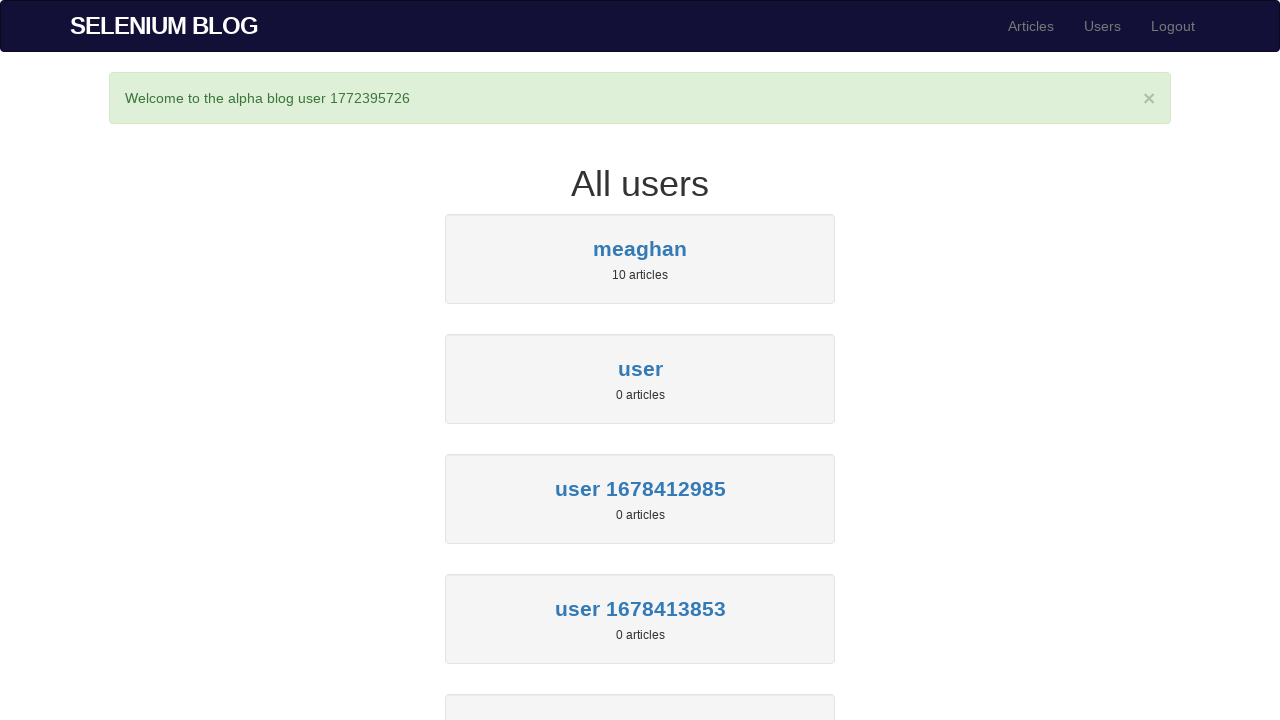

Success banner appeared
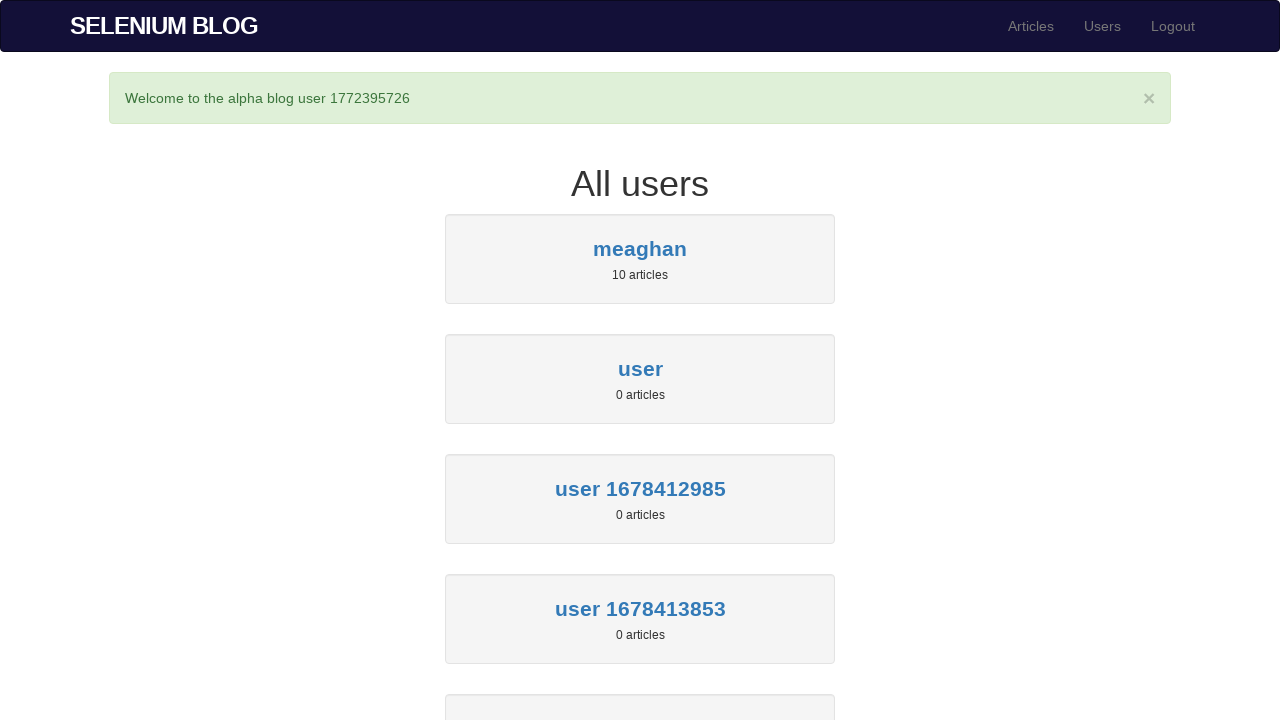

Retrieved banner text: 'Welcome to the alpha blog user 1772395726'
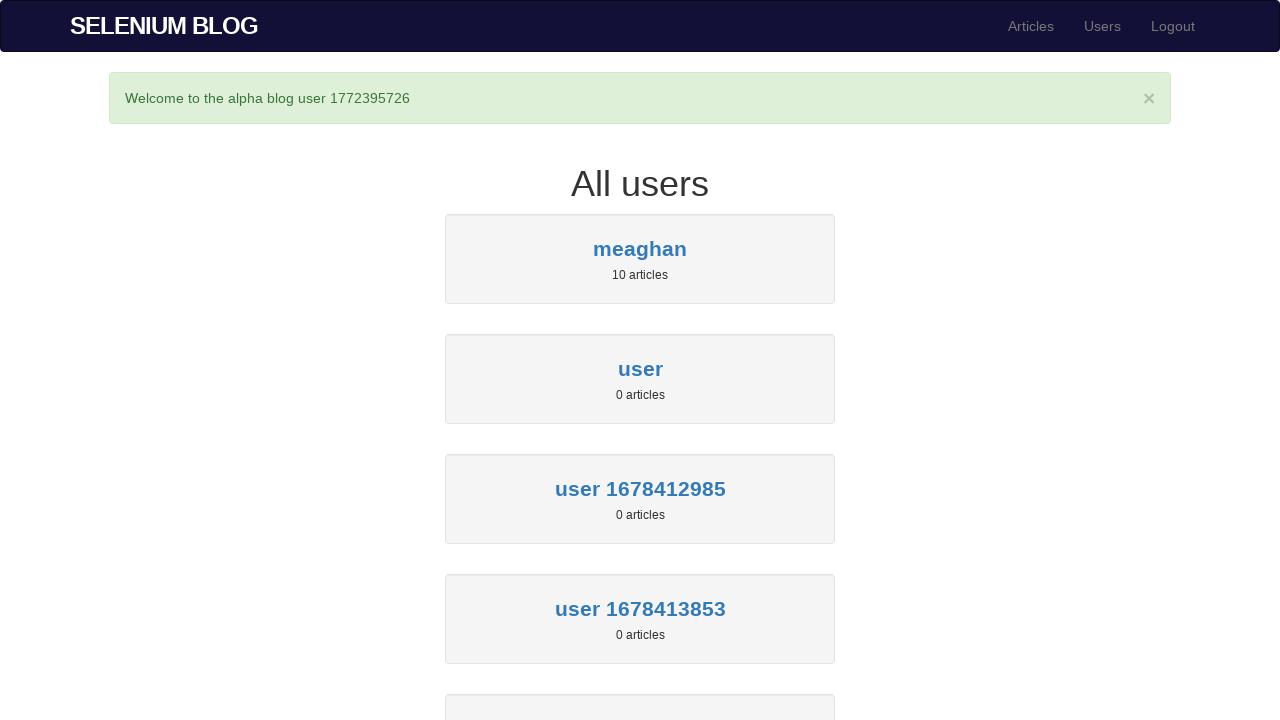

Verified welcome message matches expected text
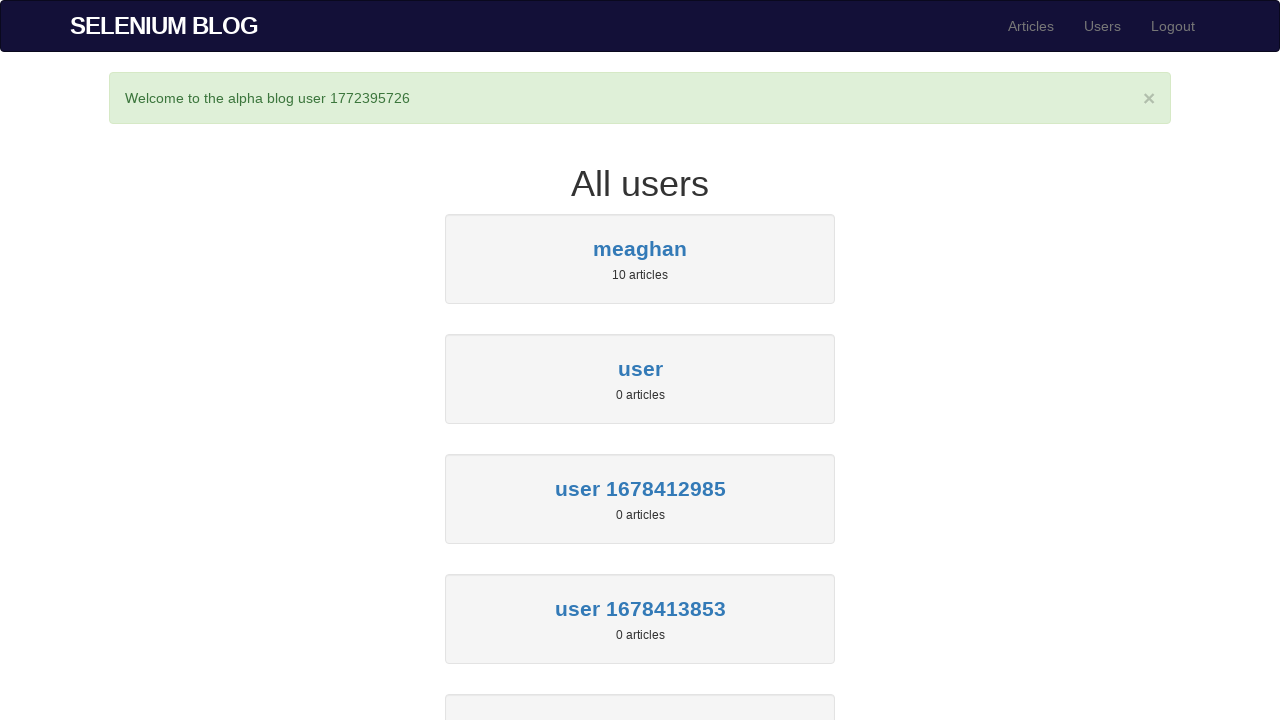

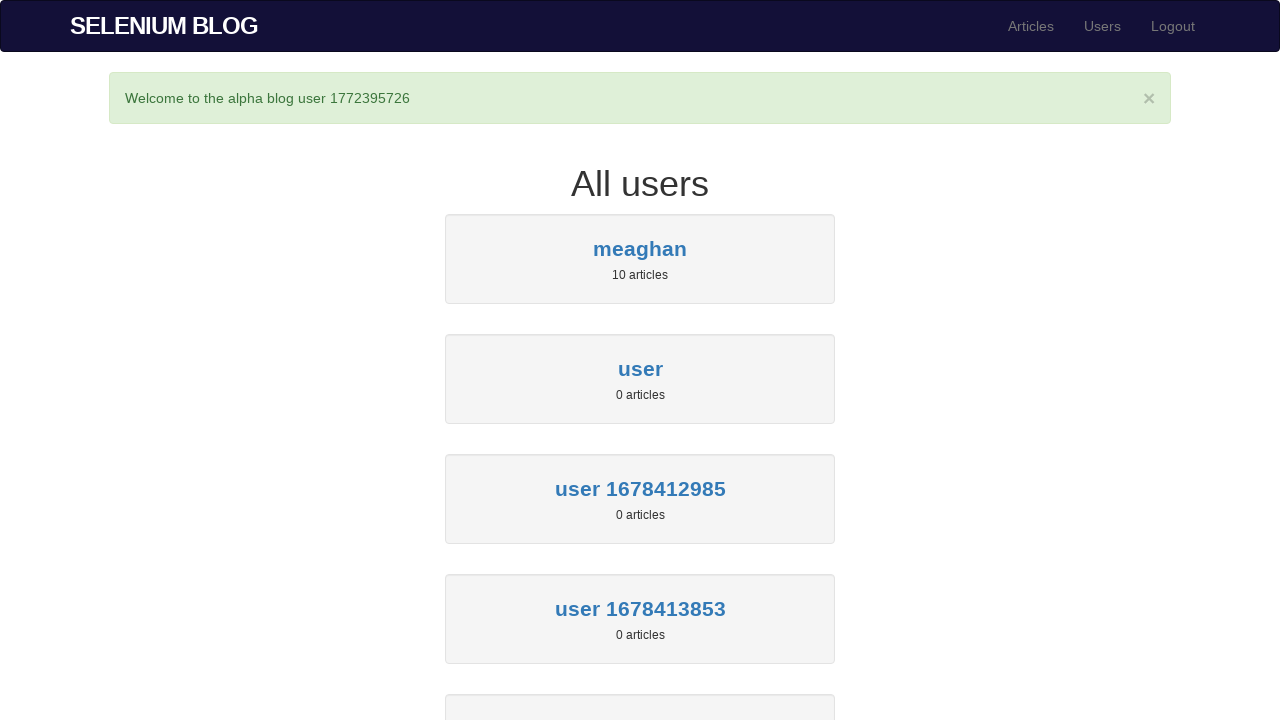